Tests window handling by navigating to the windows example page, clicking to open a new window, switching between windows, and verifying content on both windows

Starting URL: http://the-internet.herokuapp.com/

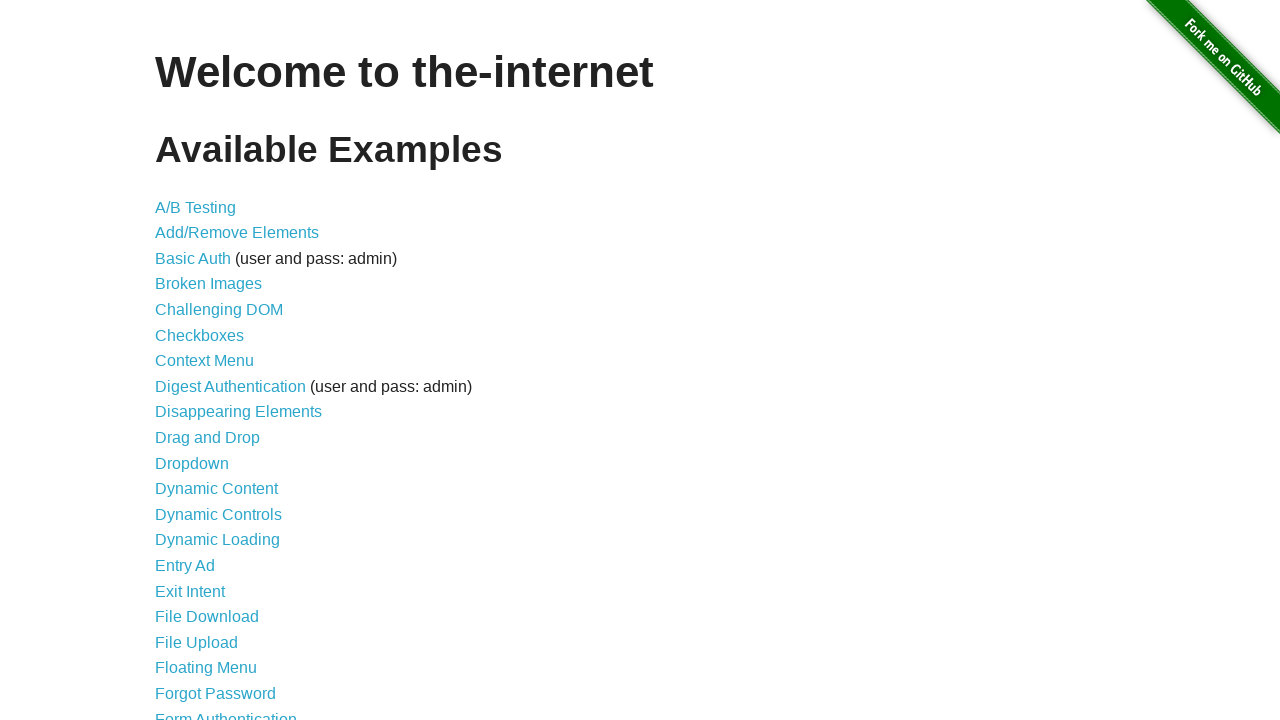

Clicked on the Multiple Windows link at (218, 369) on a[href*='/windows']
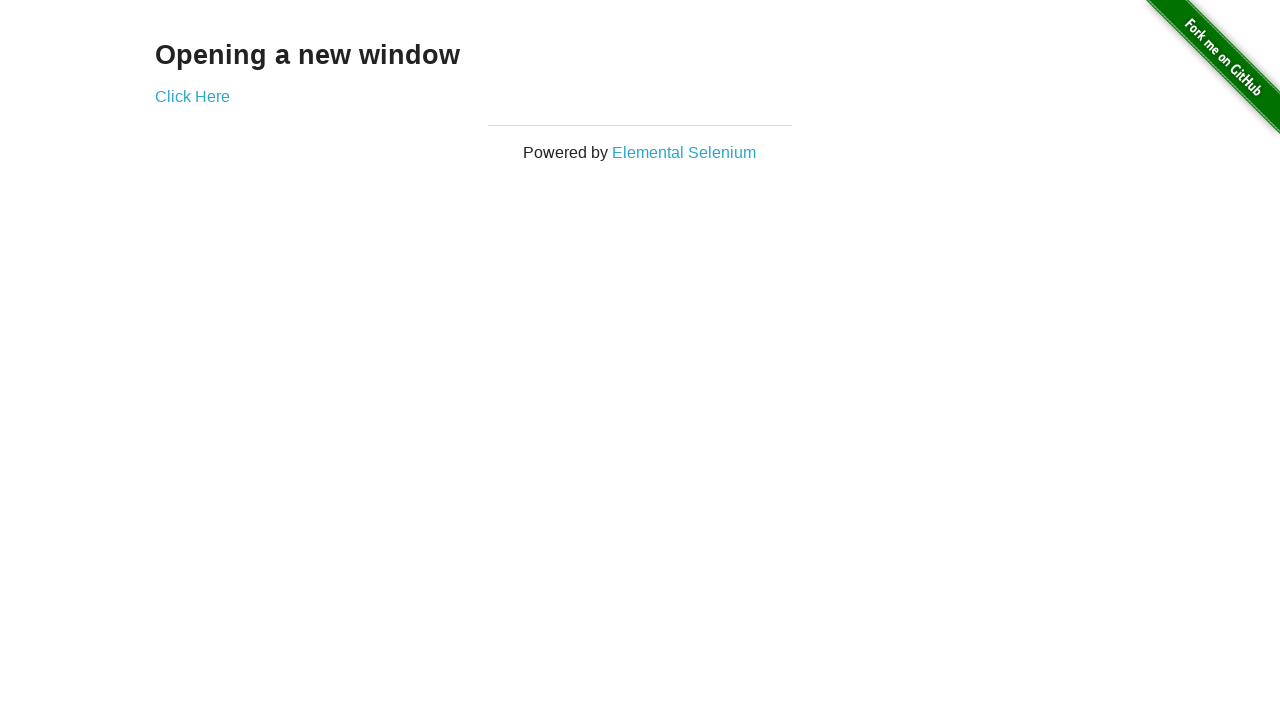

Clicked link to open a new window at (192, 96) on a[href*='windows']
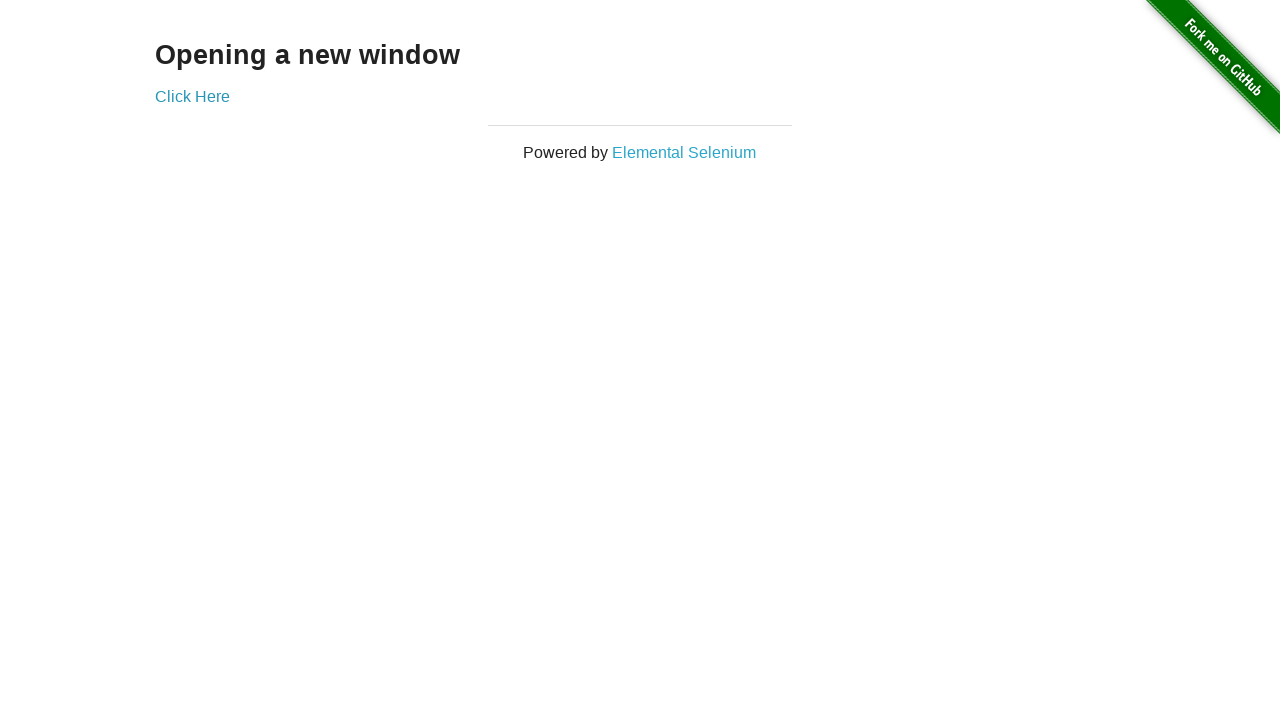

Captured new window page object
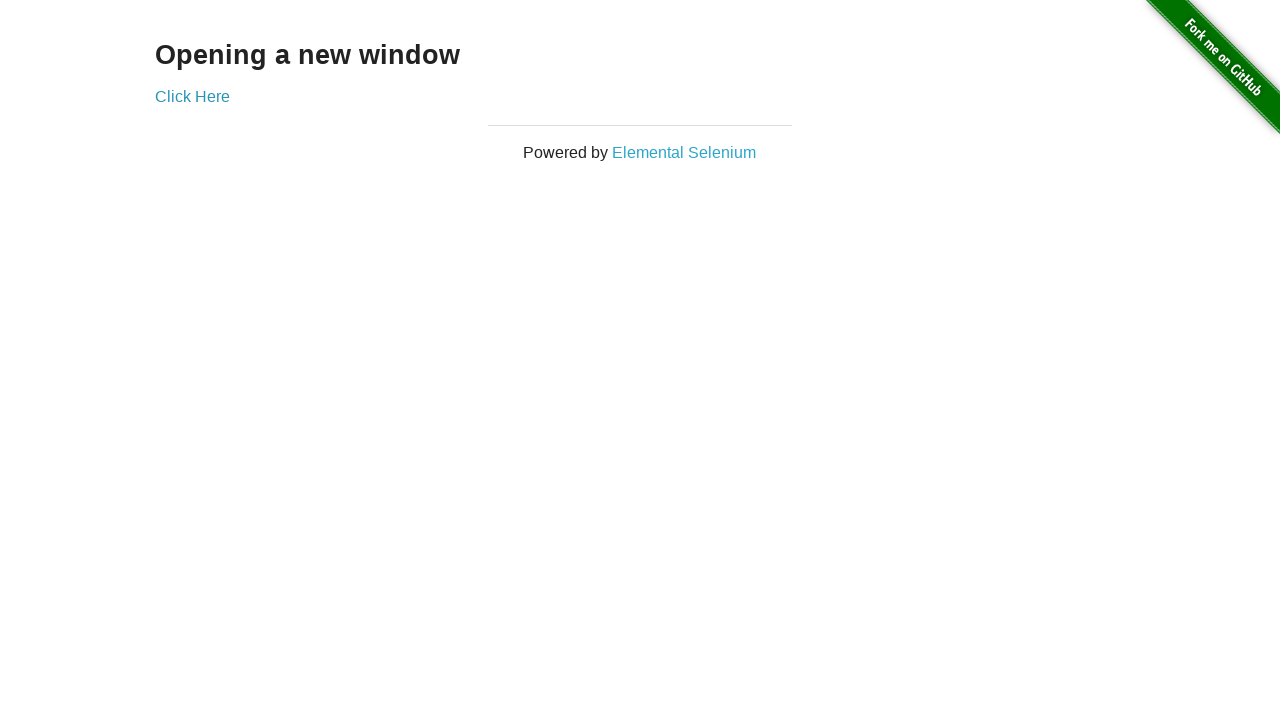

New page finished loading
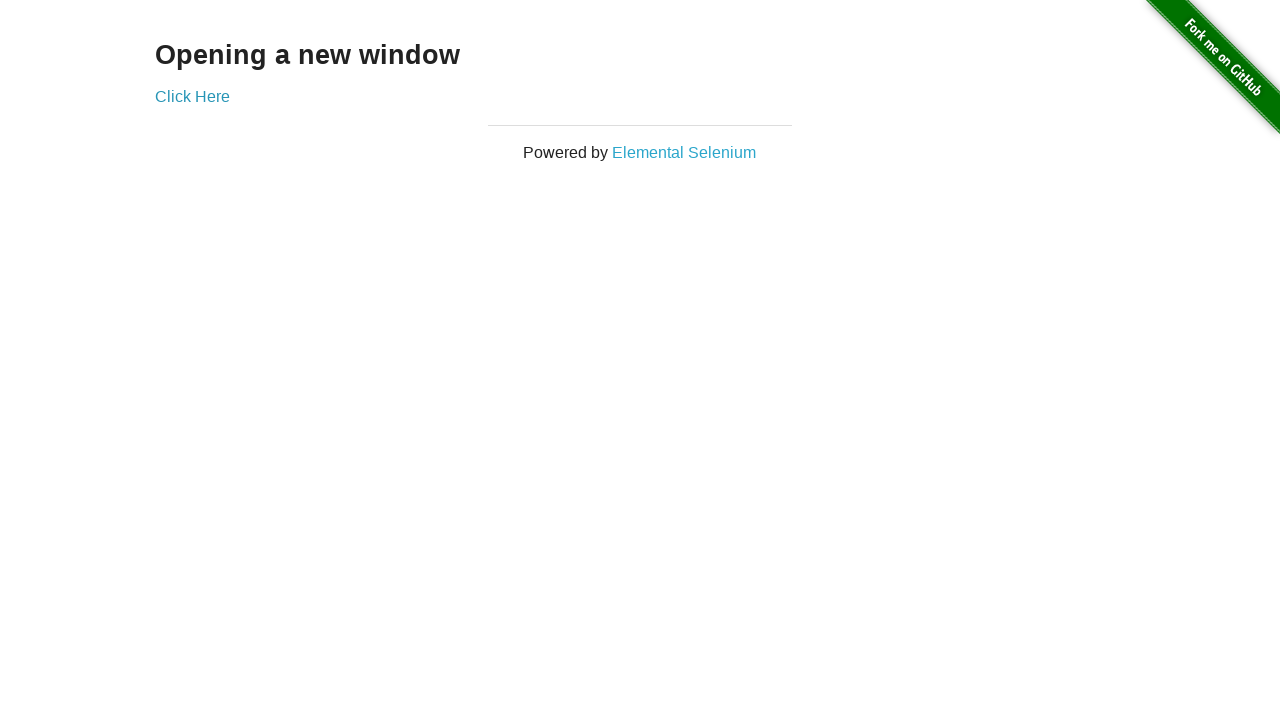

Located h3 element in new window
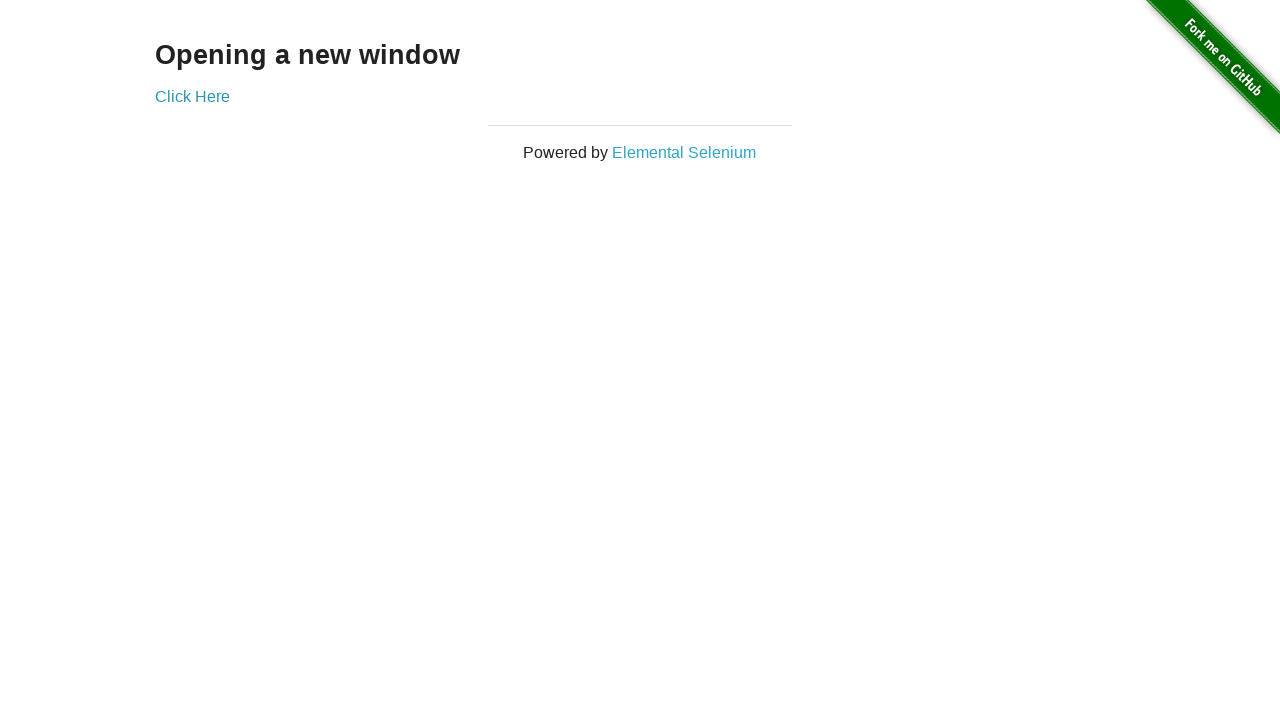

Switched back to original window
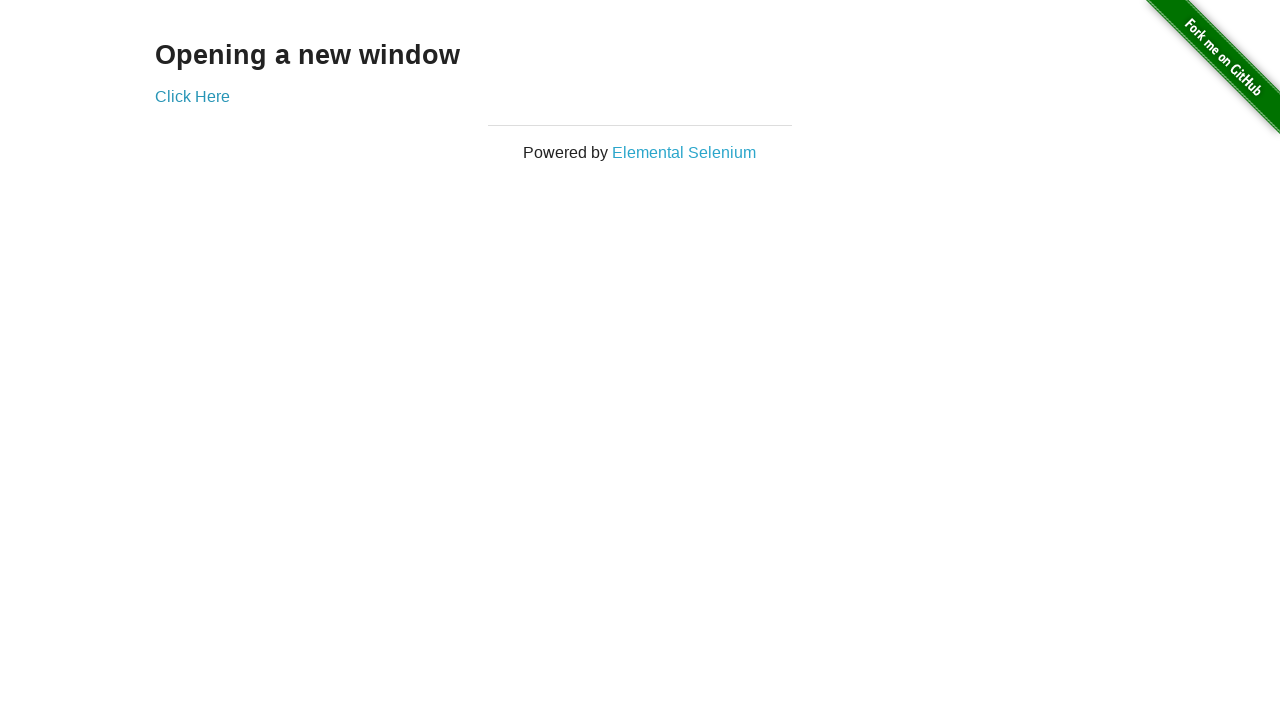

Verified h3 element exists in original window
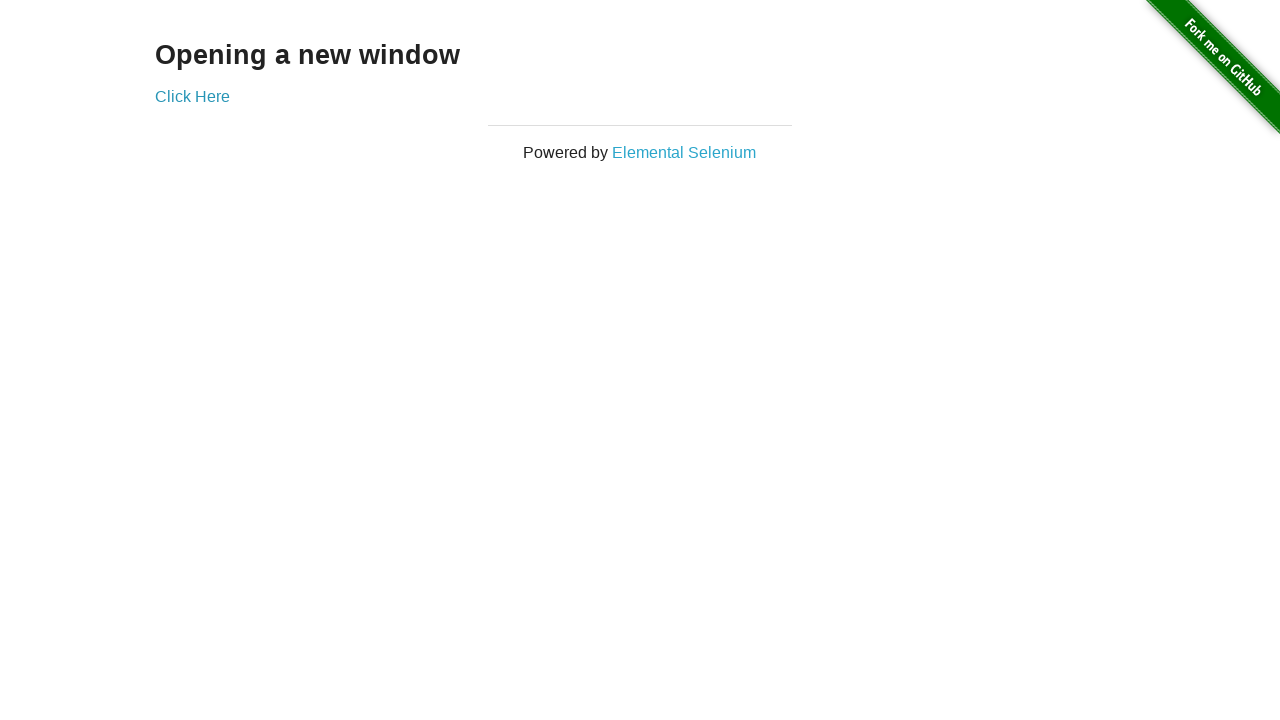

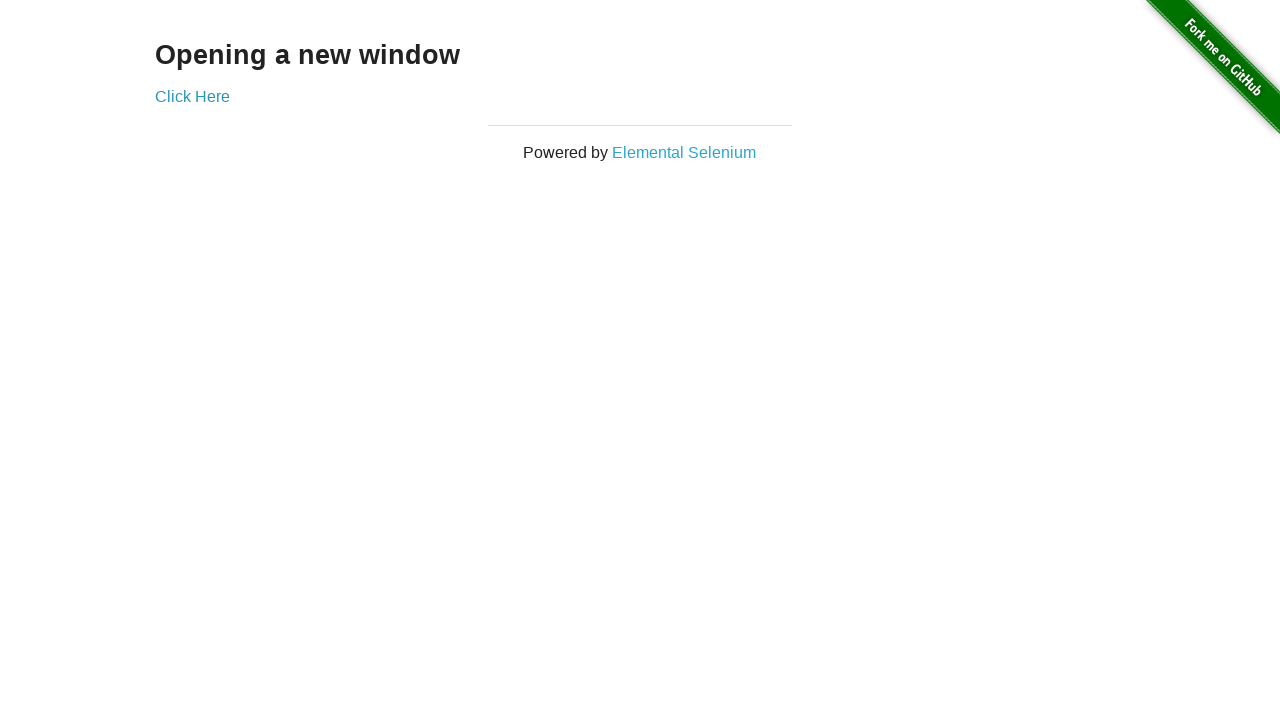